Retrieves text content from specific elements on the Greens Tech page

Starting URL: https://greenstech.in/selenium-course-content.html

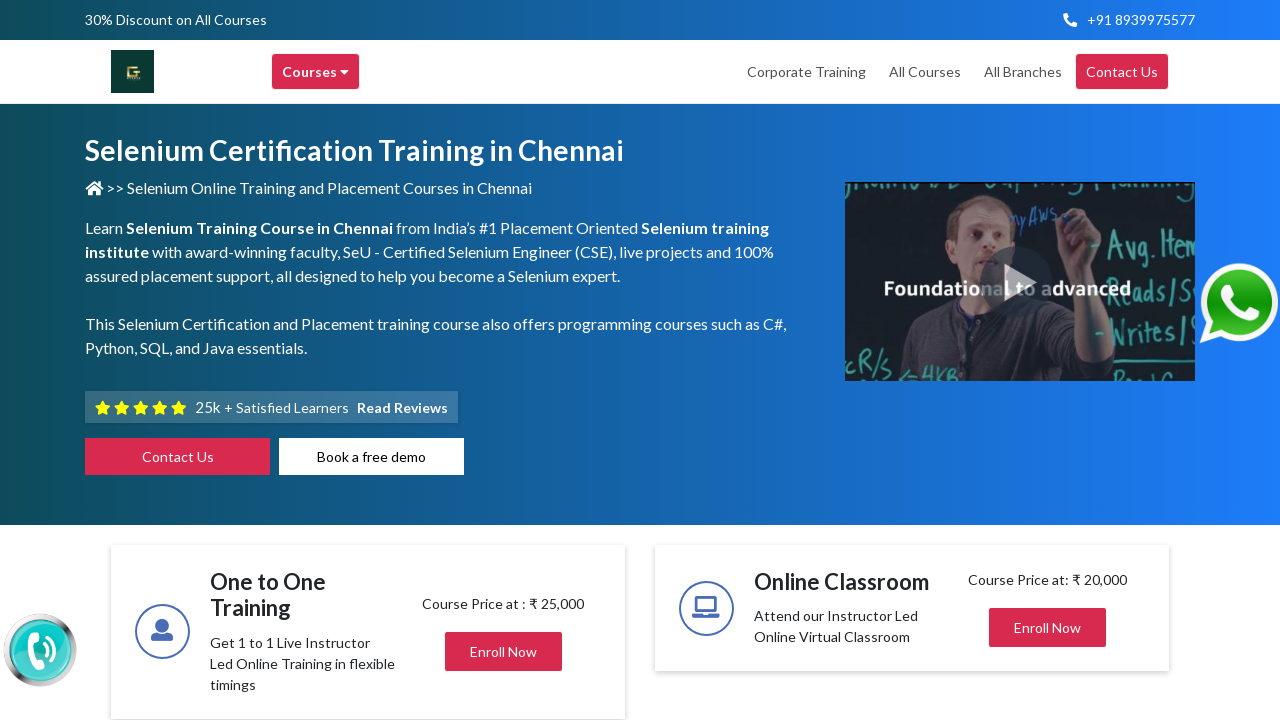

Retrieved text content from Greens heading element
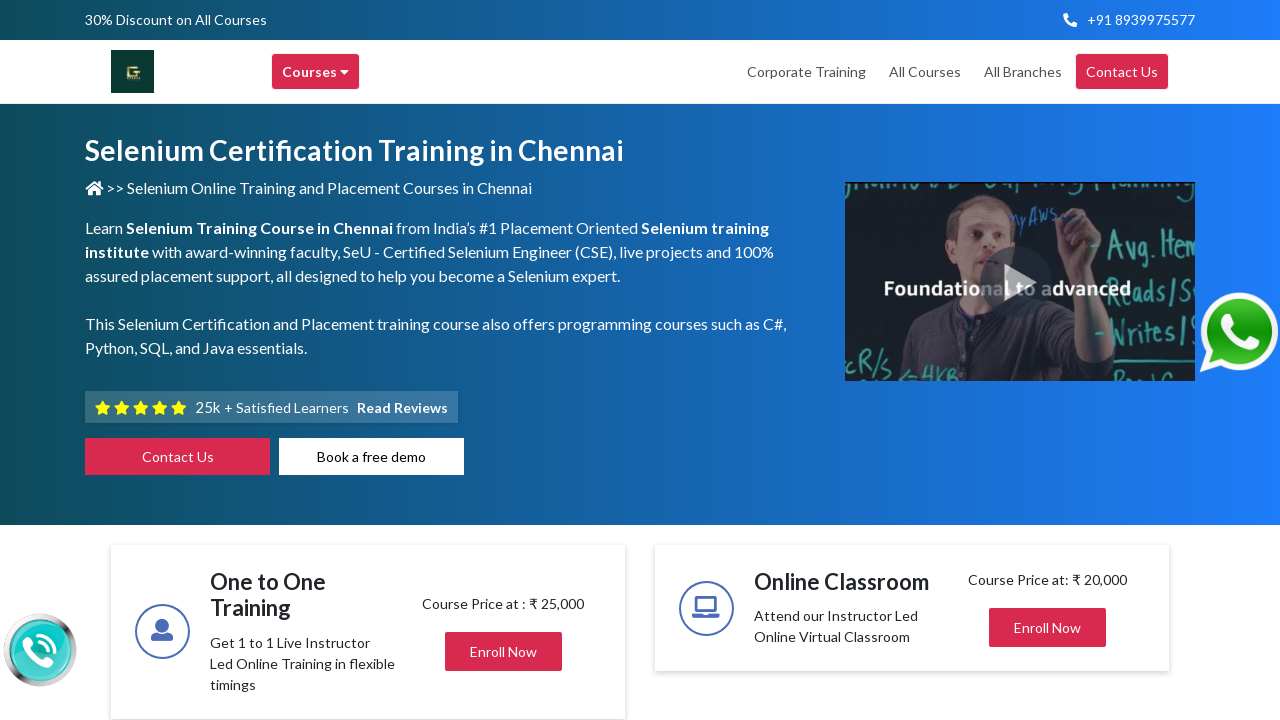

Printed heading text content
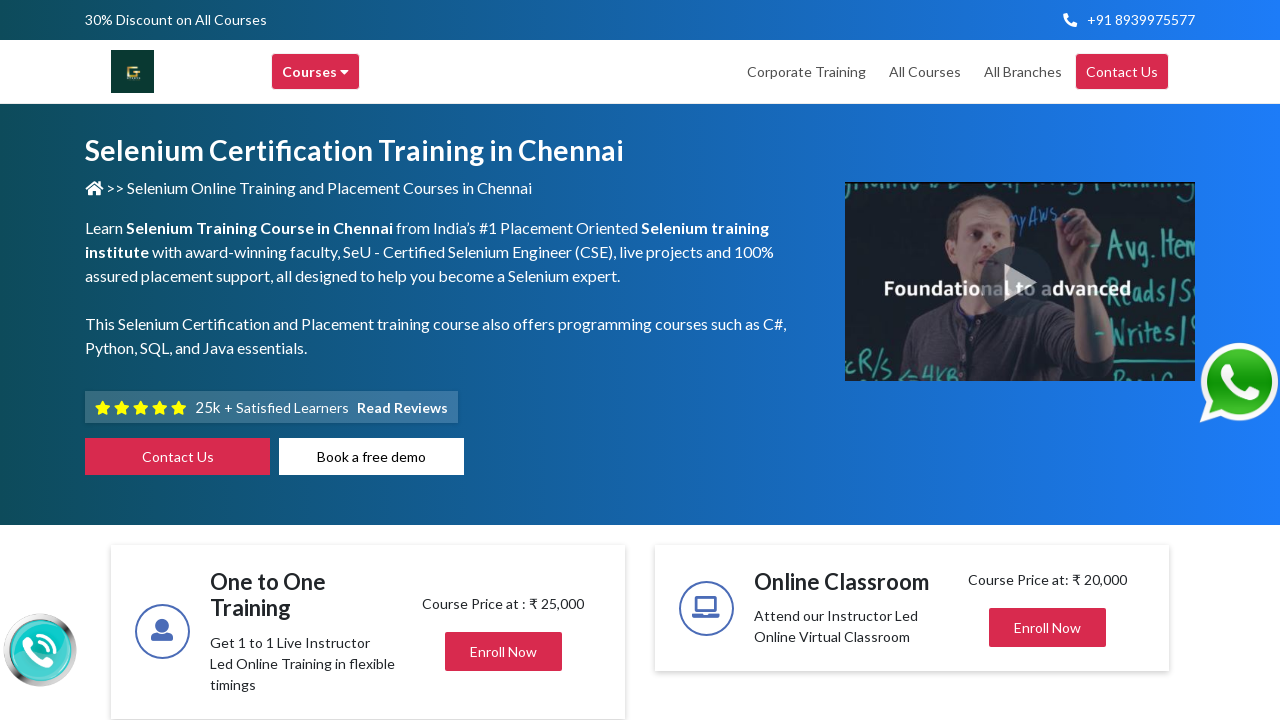

Retrieved text content from mail info paragraph element
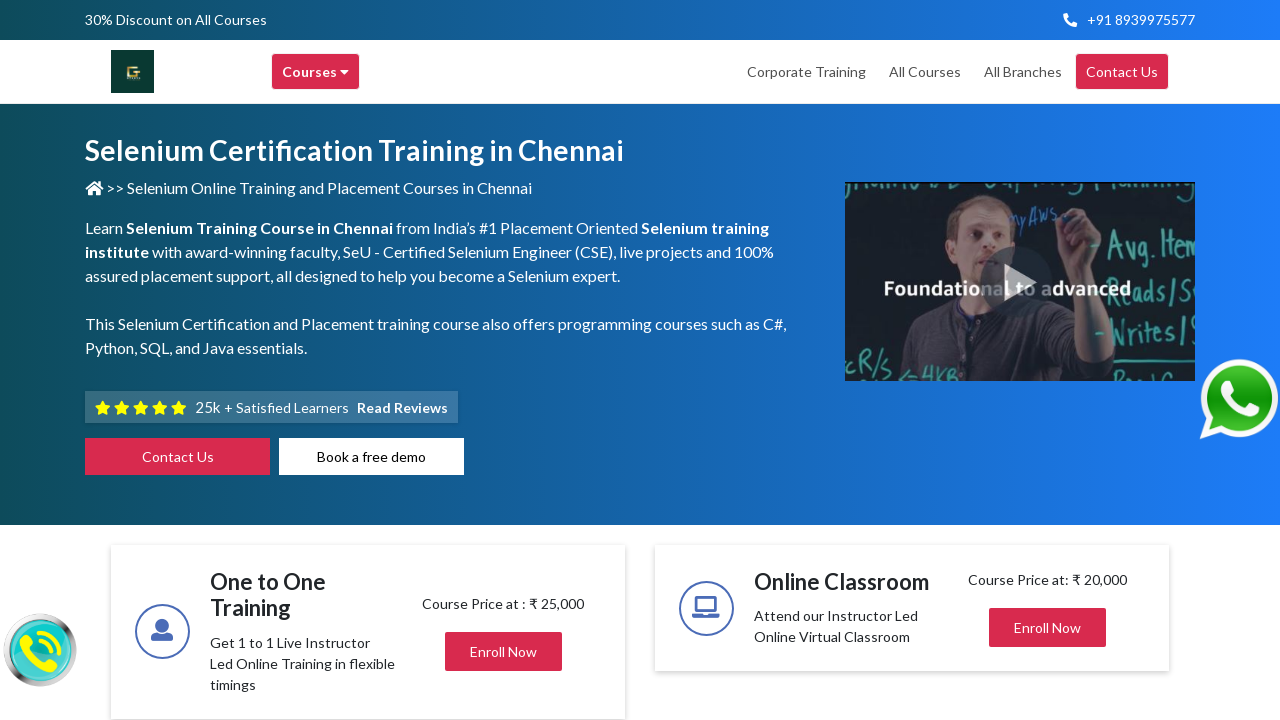

Printed mail info text content
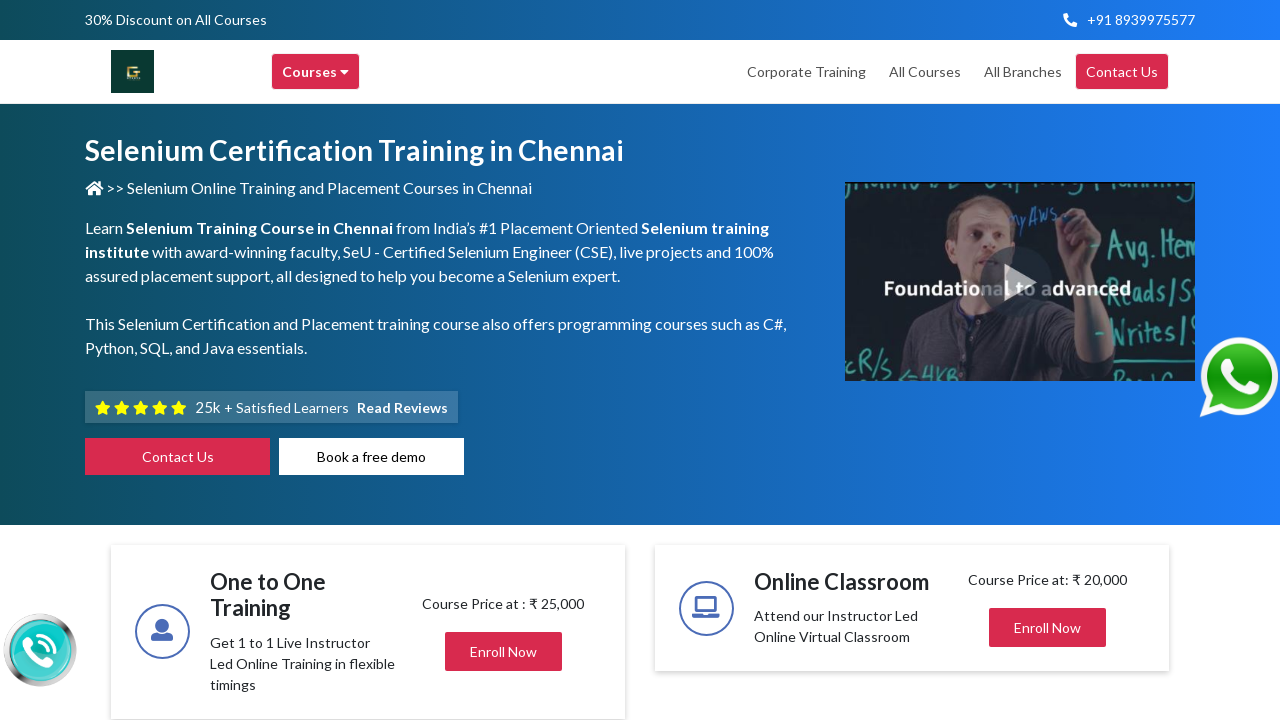

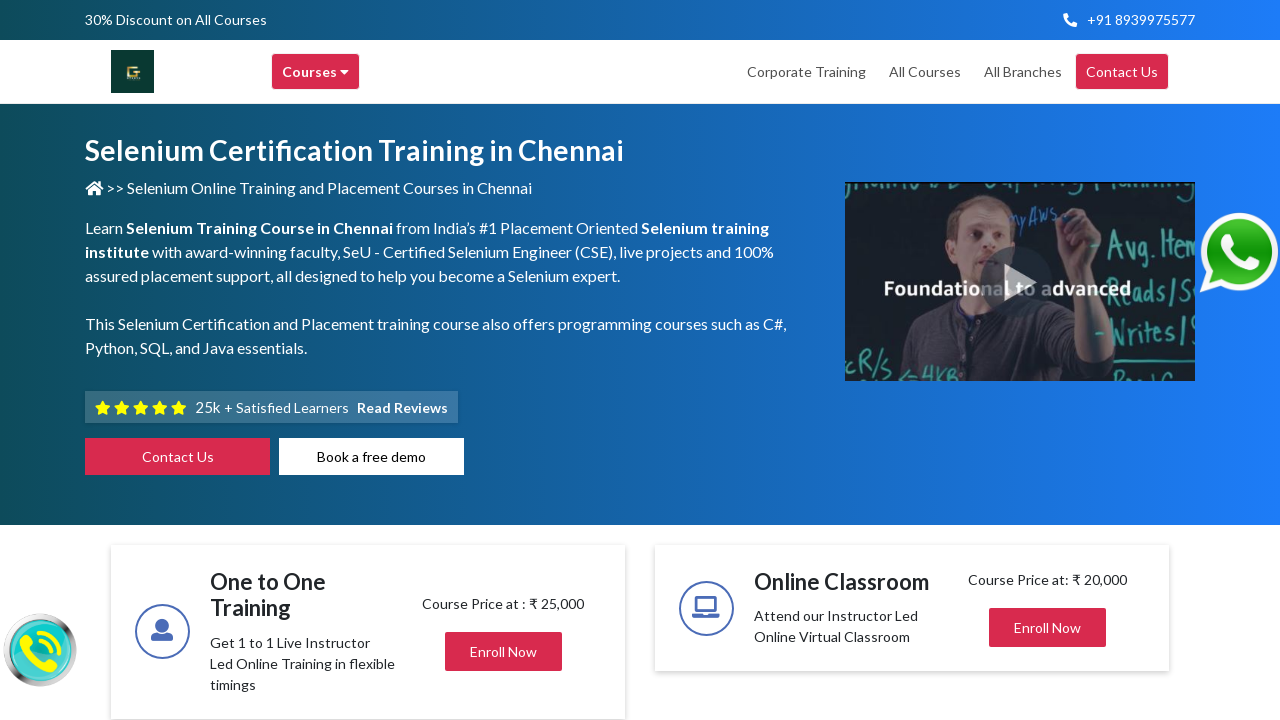